Navigates to Rahul Shetty Academy homepage, maximizes the window, and retrieves the page title and current URL

Starting URL: https://rahulshettyacademy.com

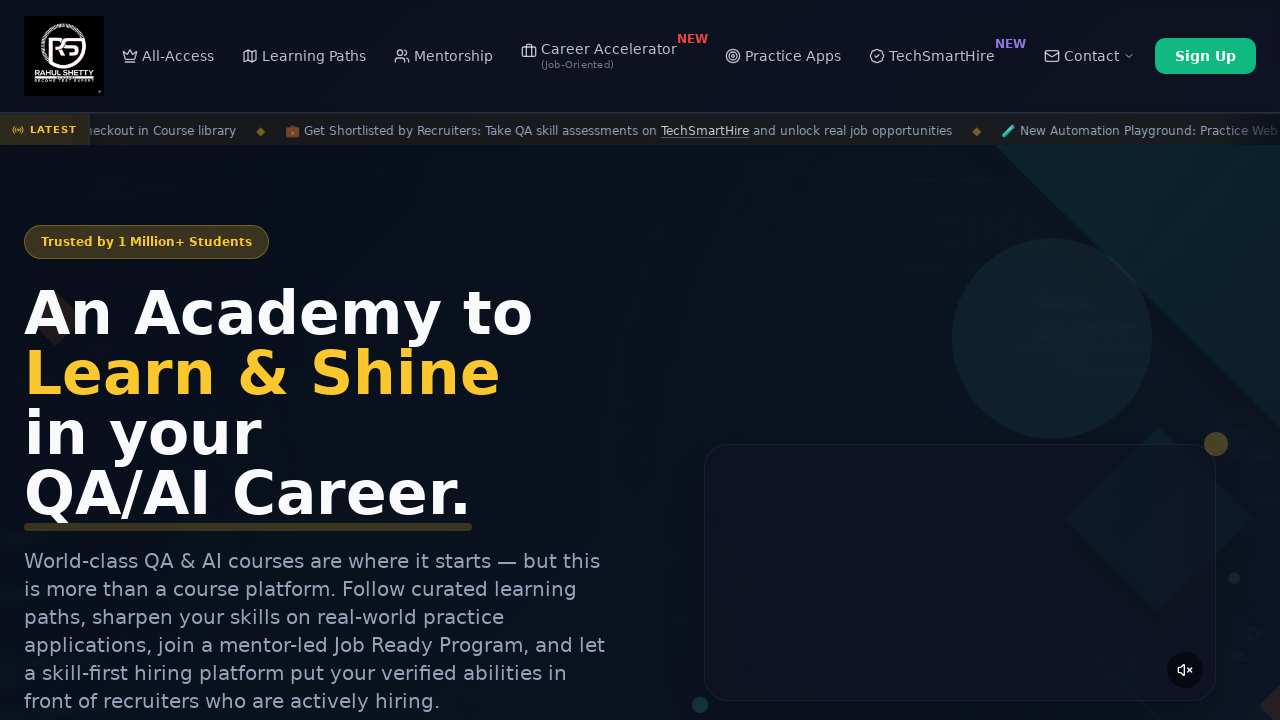

Waited for page to load - DOM content loaded
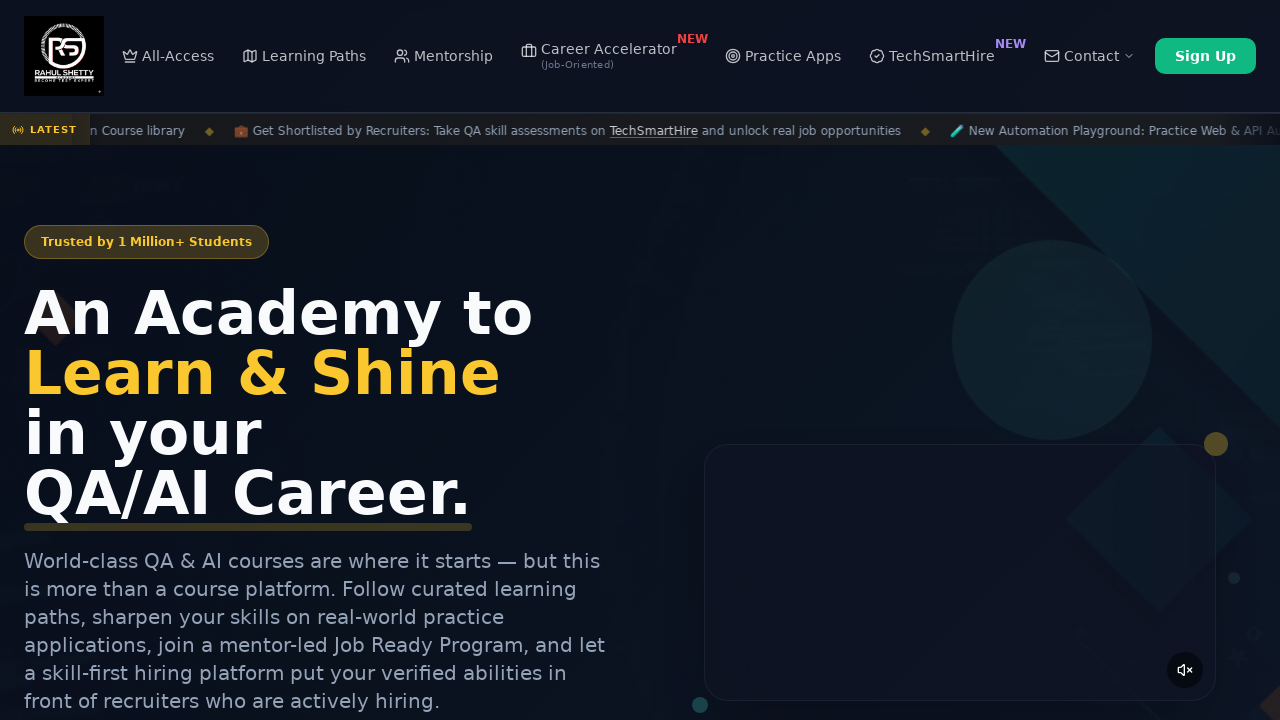

Retrieved page title: Rahul Shetty Academy | QA Automation, Playwright, AI Testing & Online Training
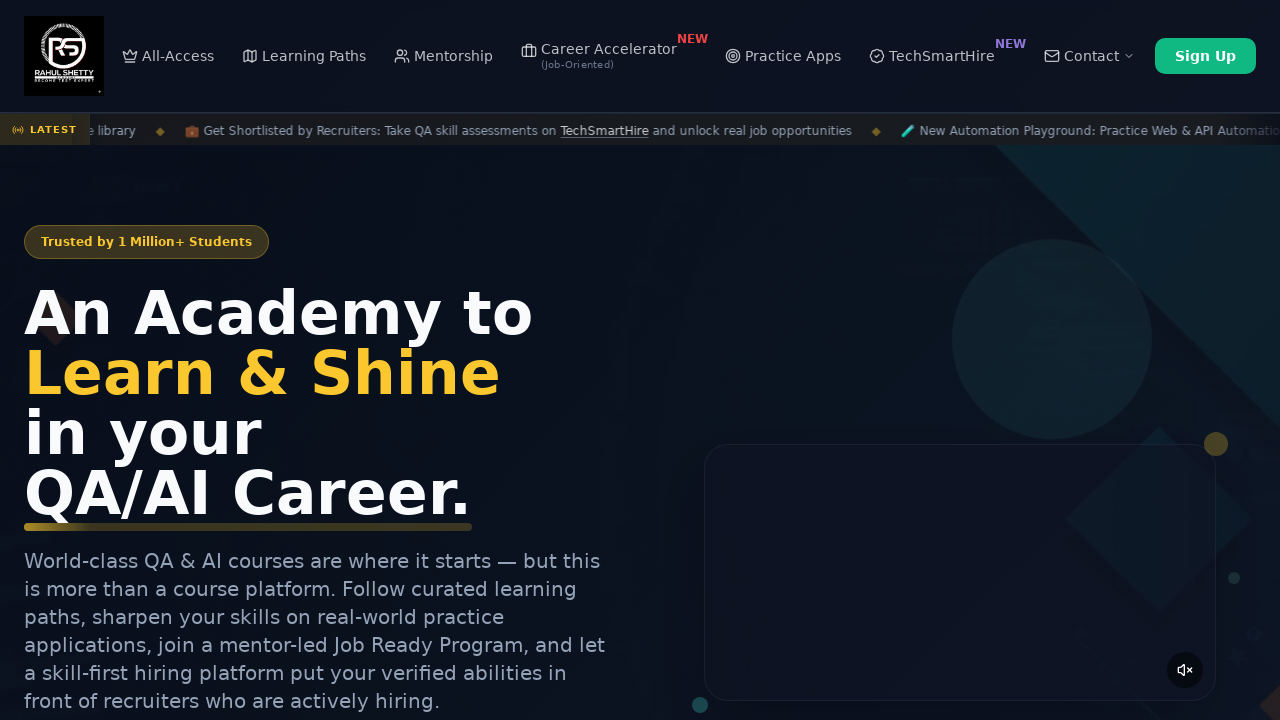

Retrieved current URL: https://rahulshettyacademy.com/
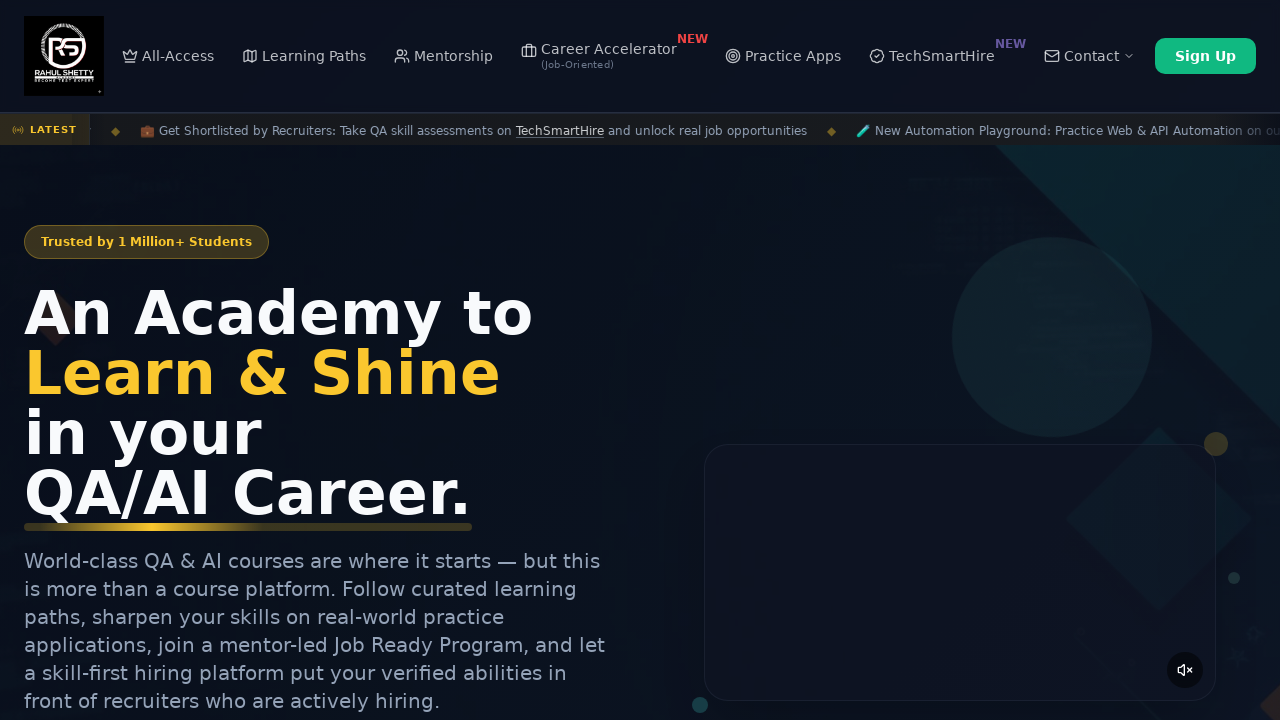

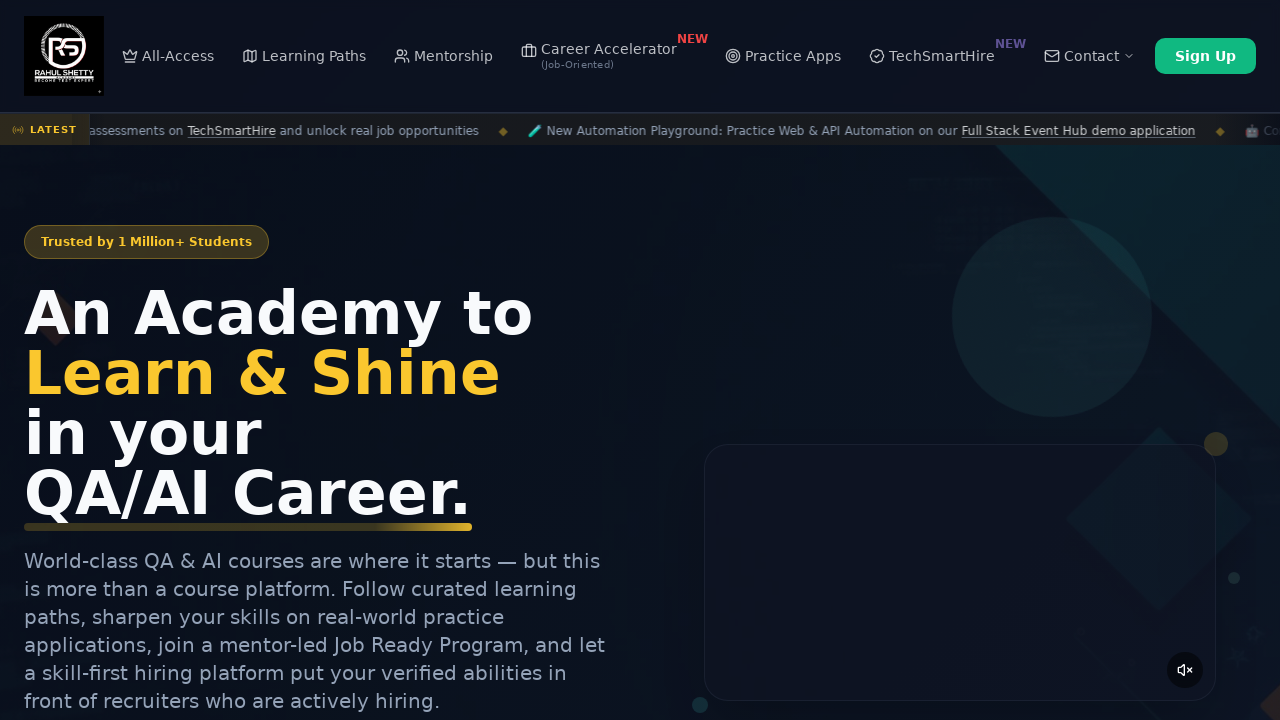